Navigates to Microsoft's homepage and verifies the page loads successfully

Starting URL: http://www.microsoft.com

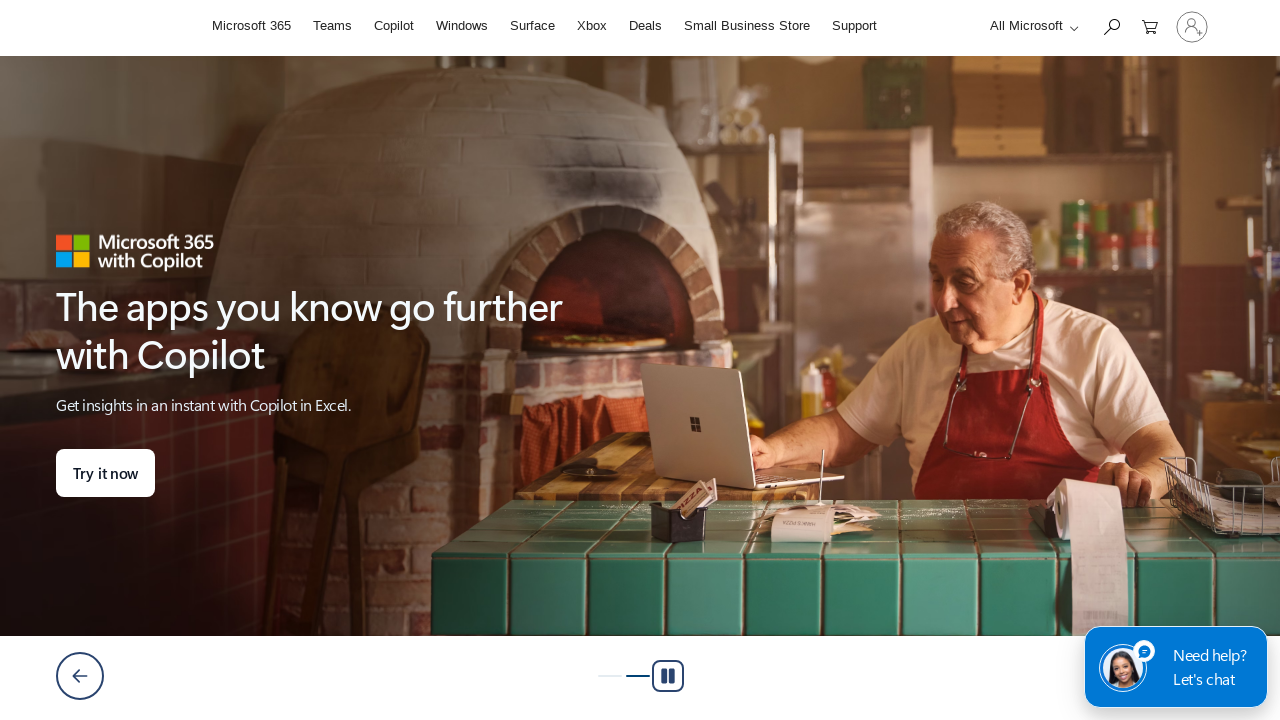

Waited for page to reach domcontentloaded state
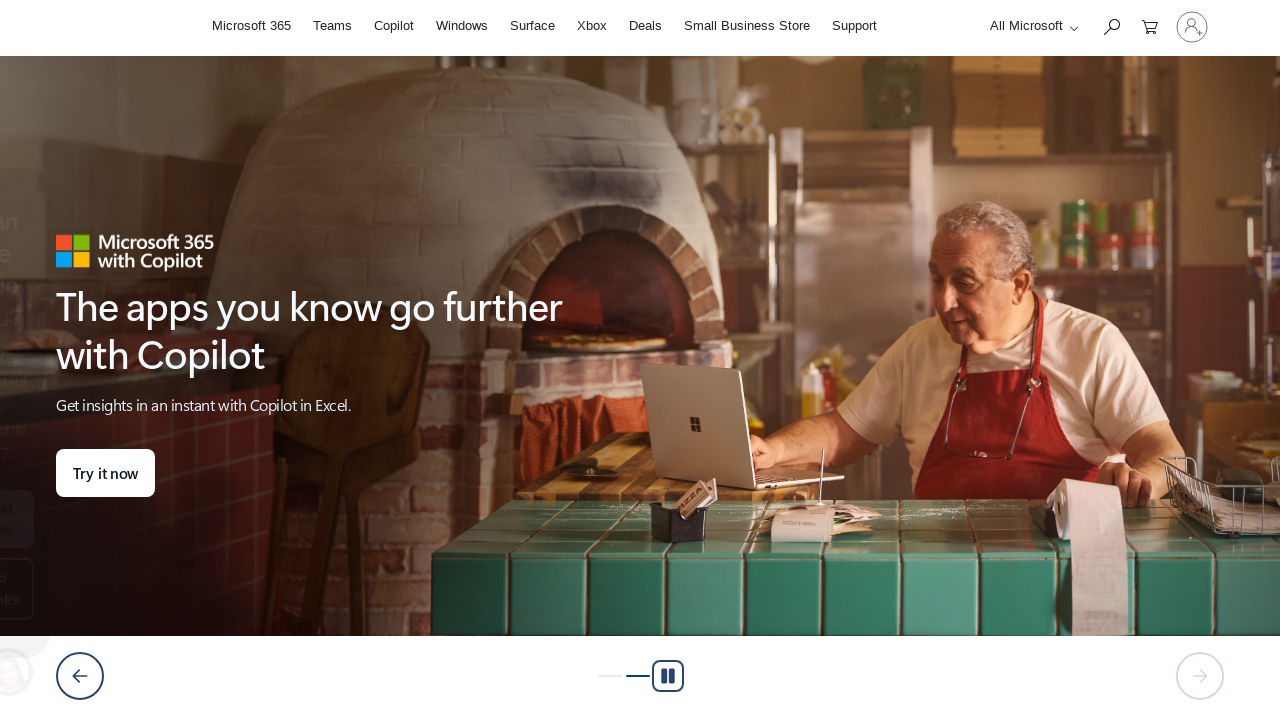

Verified body element is present on Microsoft homepage
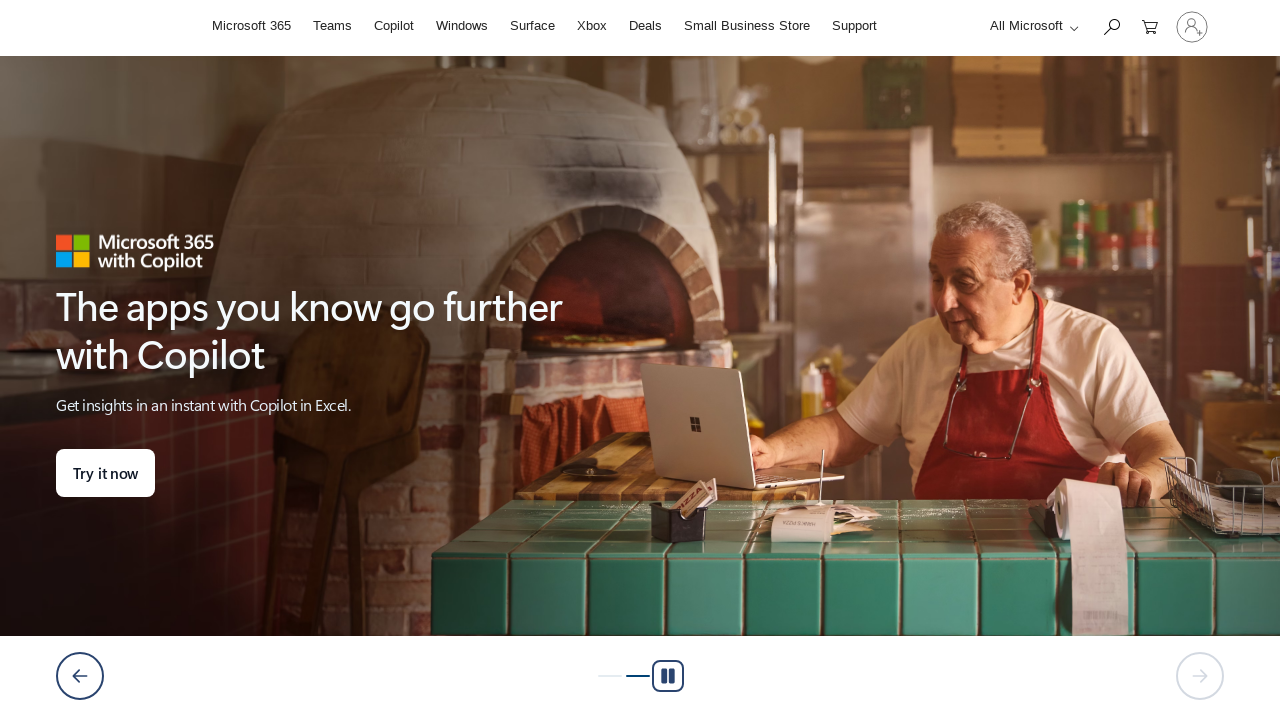

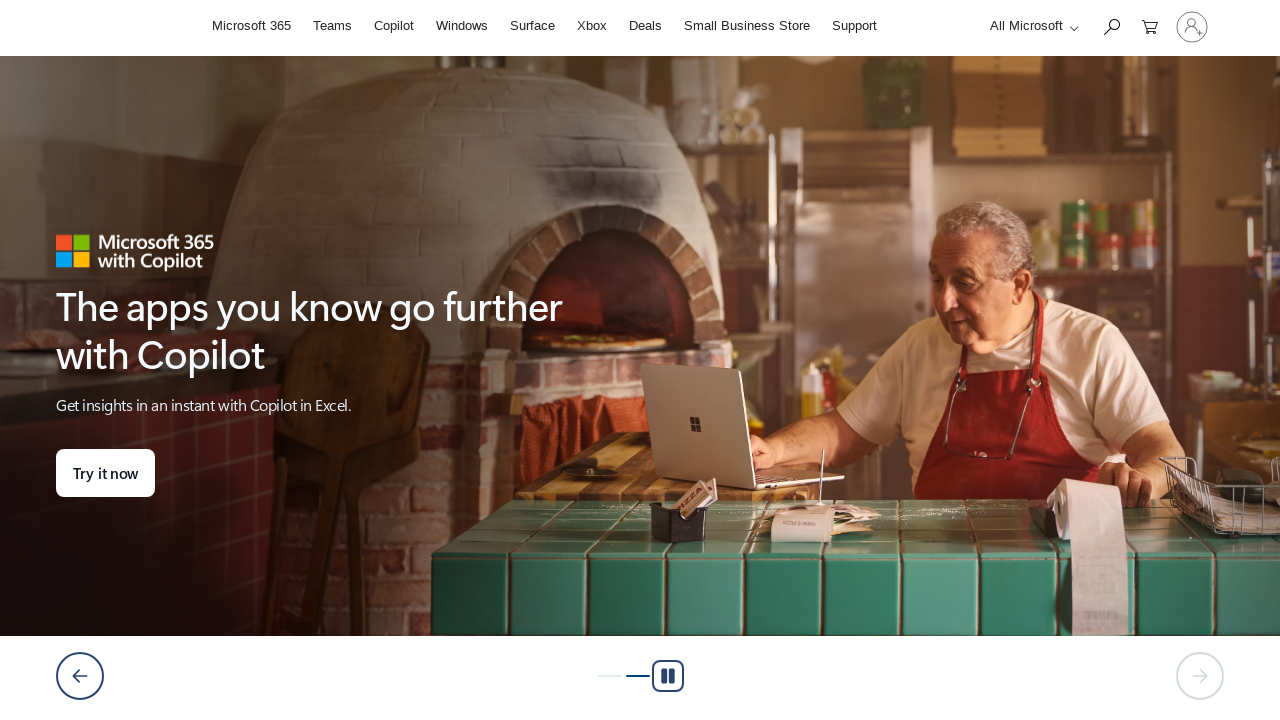